Navigates to the Colombian DANE IPC (Consumer Price Index) statistics viewer page and waits for the page content to fully load.

Starting URL: https://sitios.dane.gov.co/ipc/visorIPC/

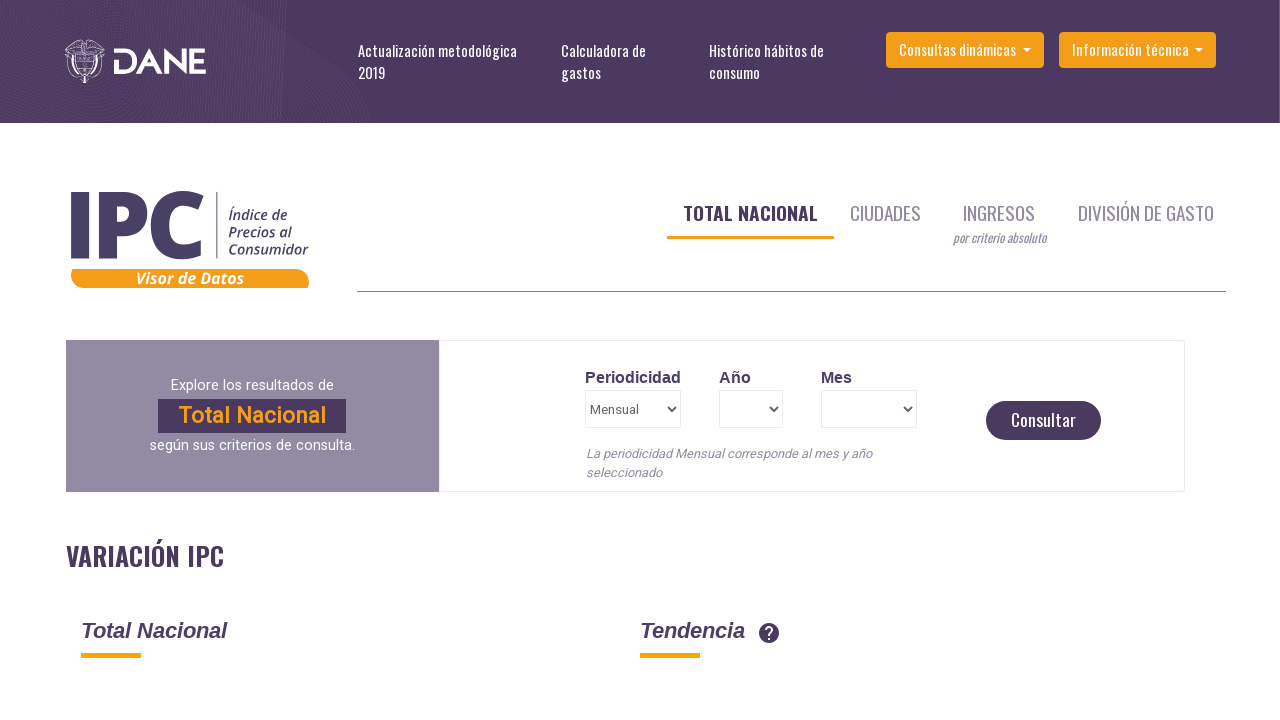

Navigated to Colombian DANE IPC statistics viewer page
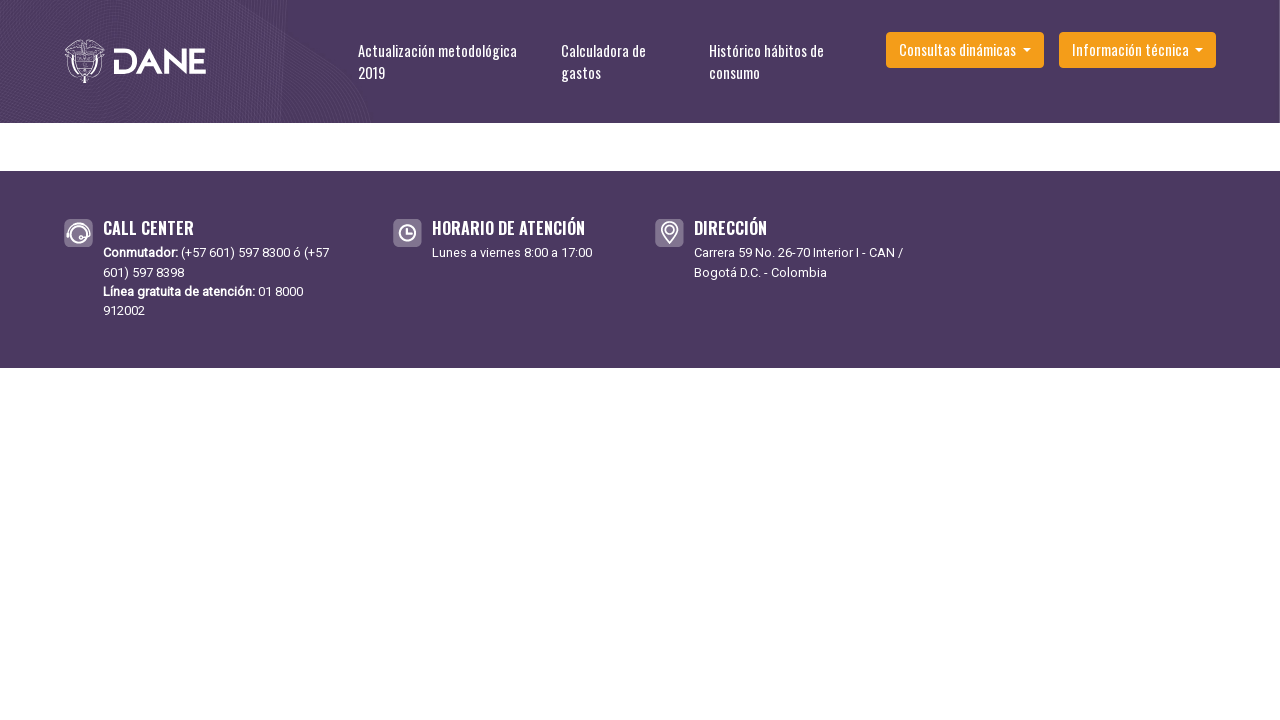

Page body element loaded
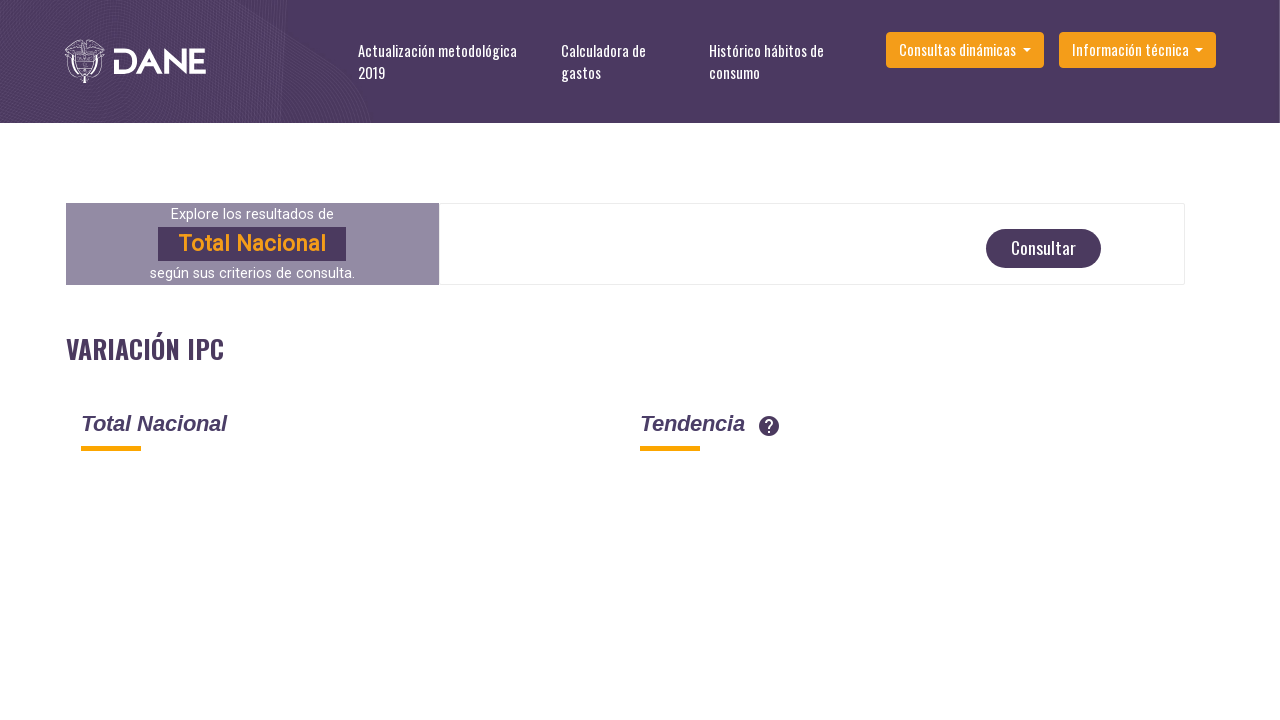

Page content fully loaded and network idle state reached
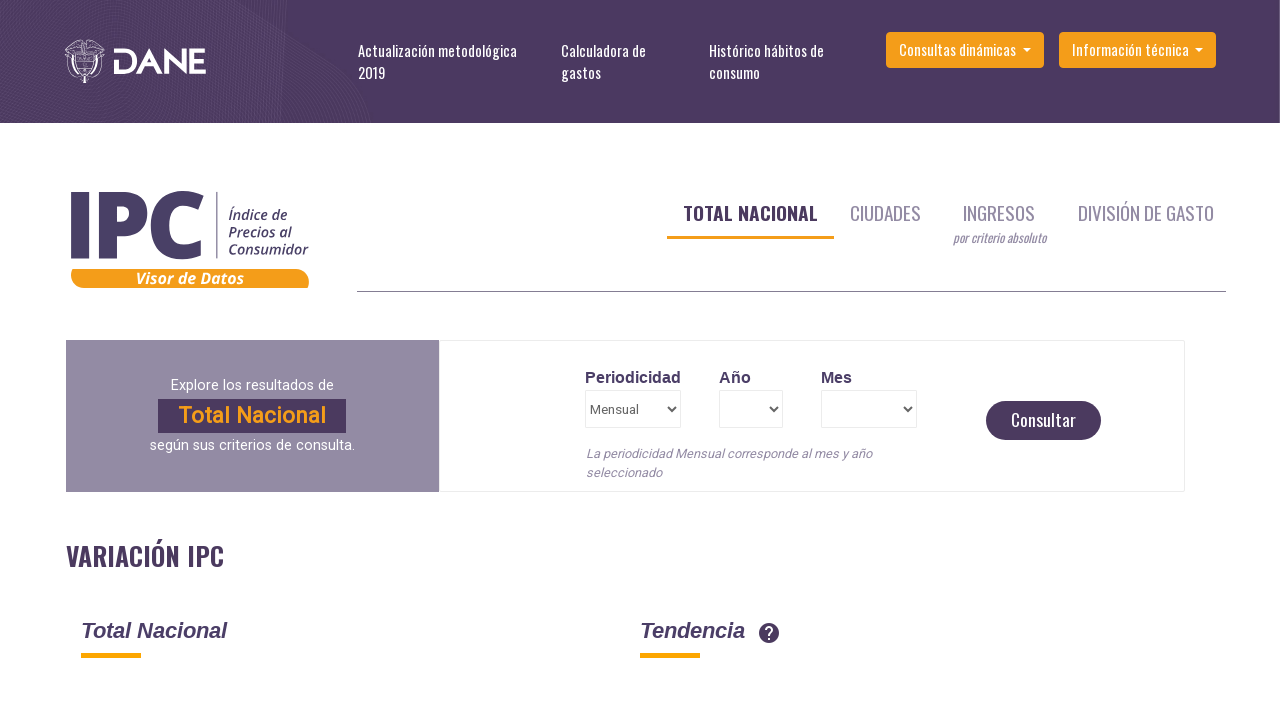

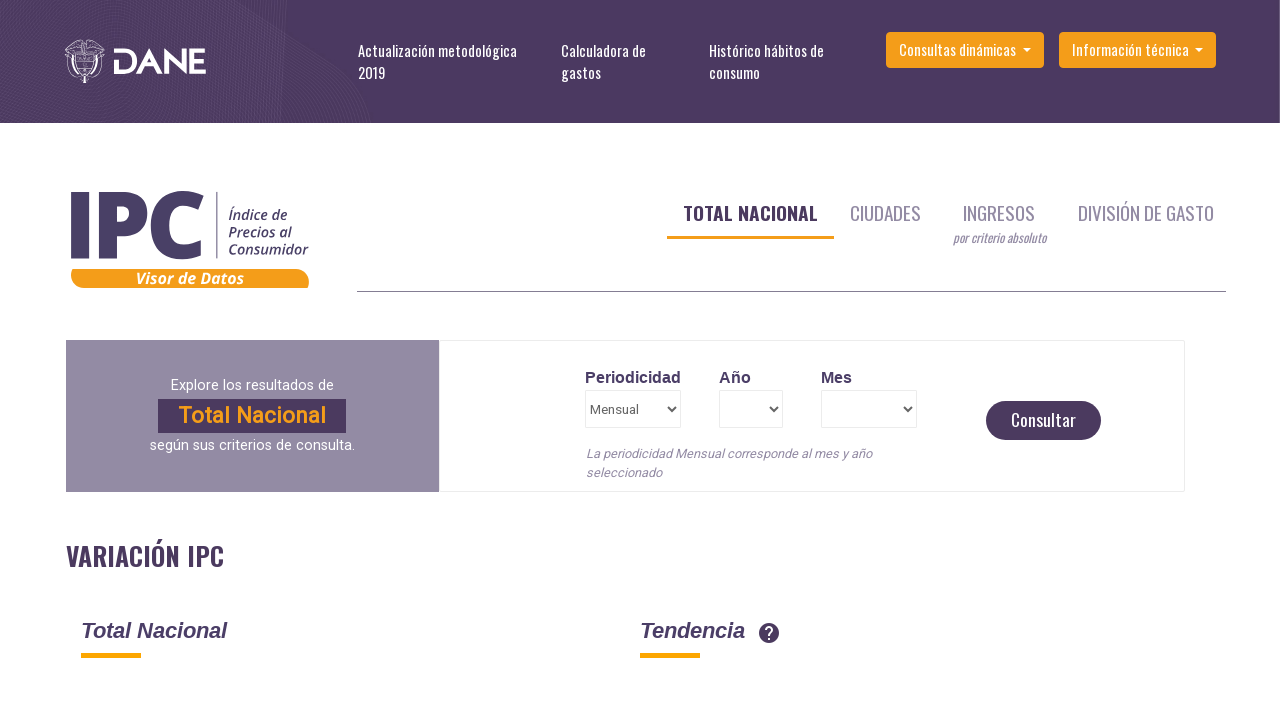